Tests navigation by clicking on the about link and verifying the page loads successfully

Starting URL: https://v1.training-support.net

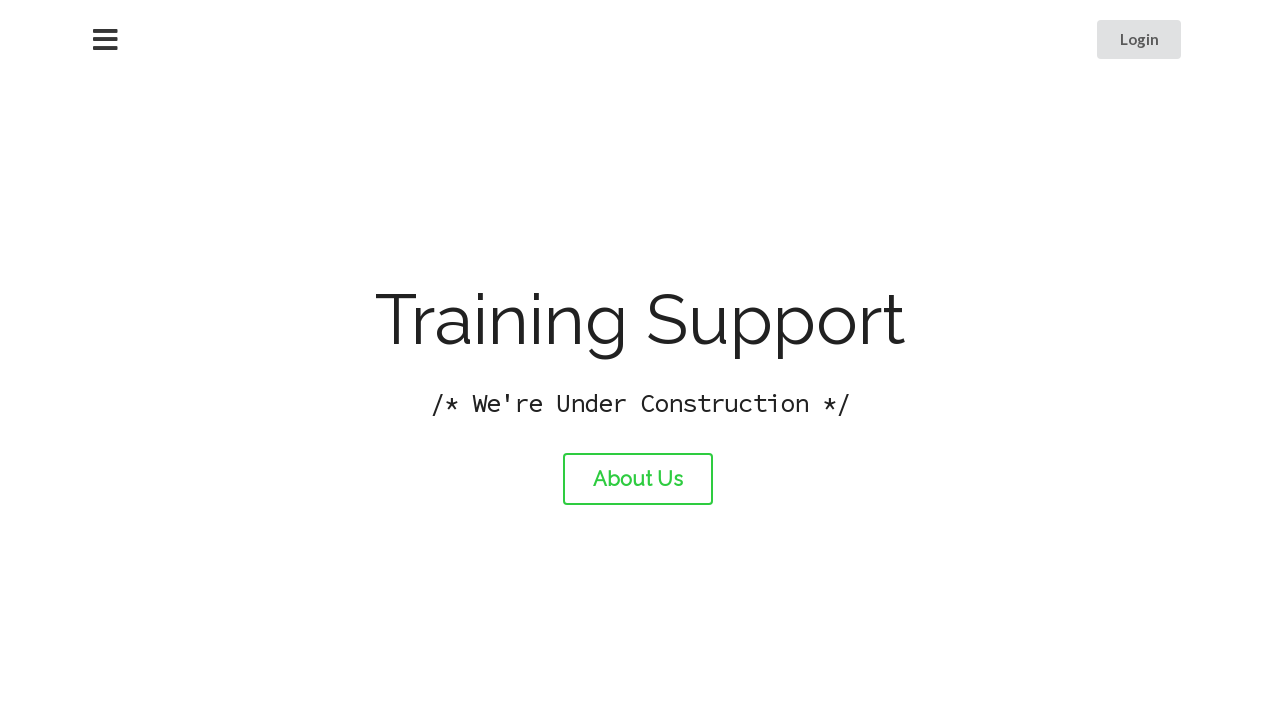

Clicked on the about link at (638, 479) on #about-link
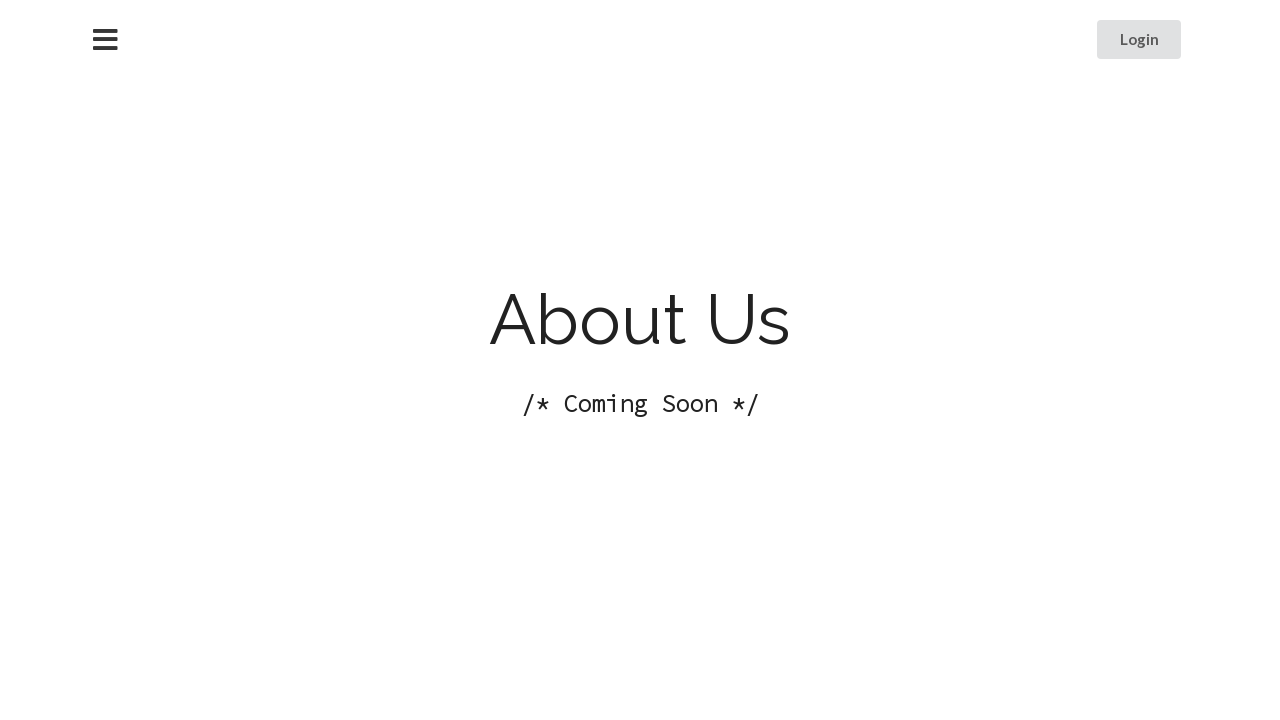

About page loaded successfully
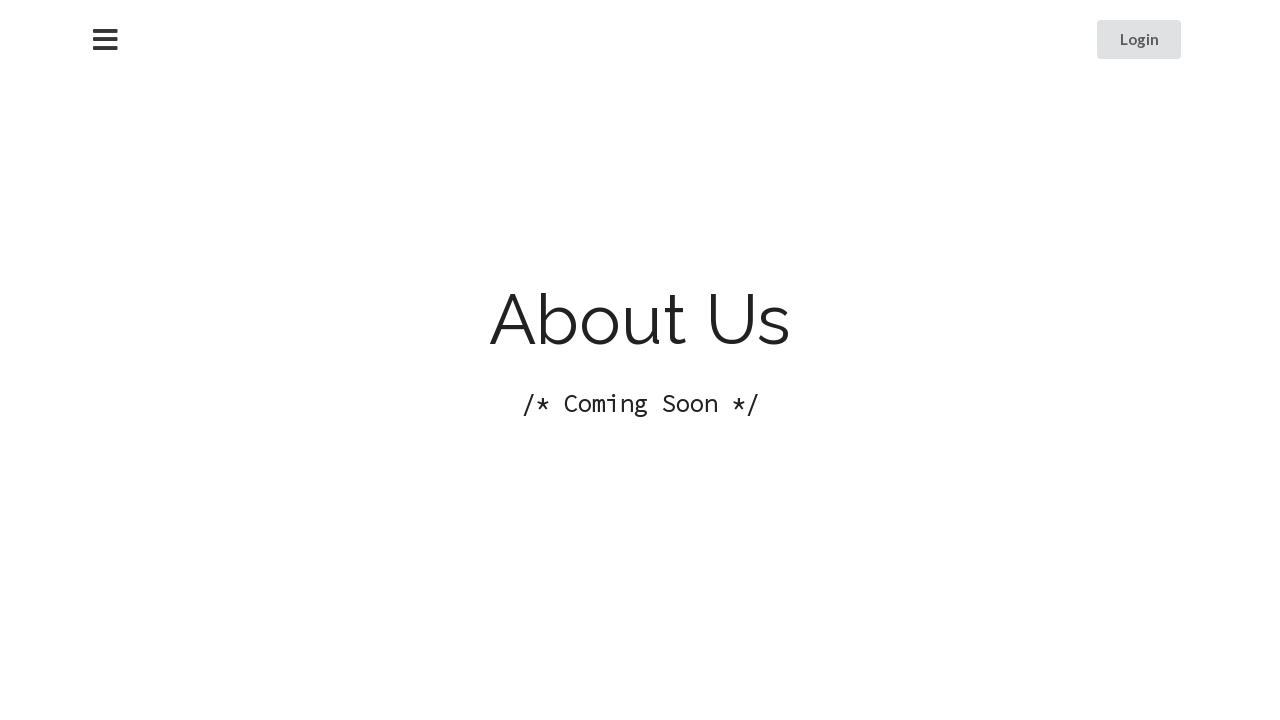

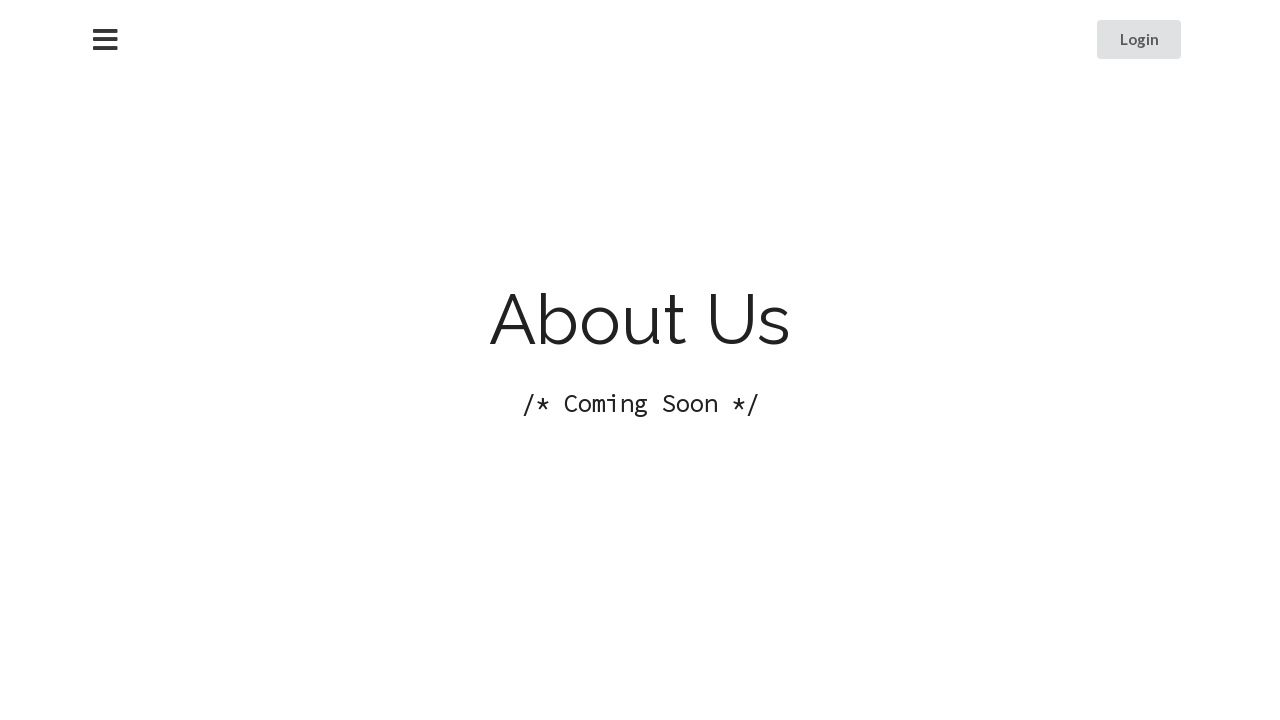